Demonstrates drag and drop by offset, dragging an element to specific coordinates

Starting URL: https://crossbrowsertesting.github.io/drag-and-drop

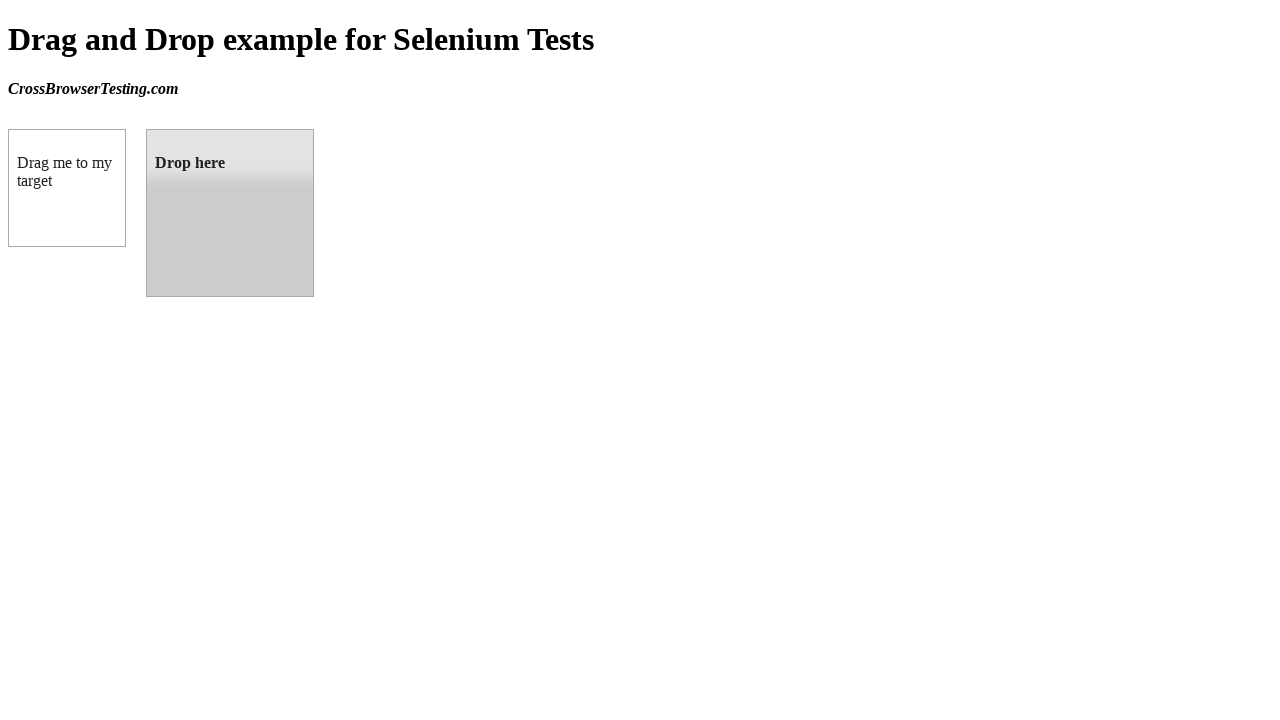

Located draggable source element
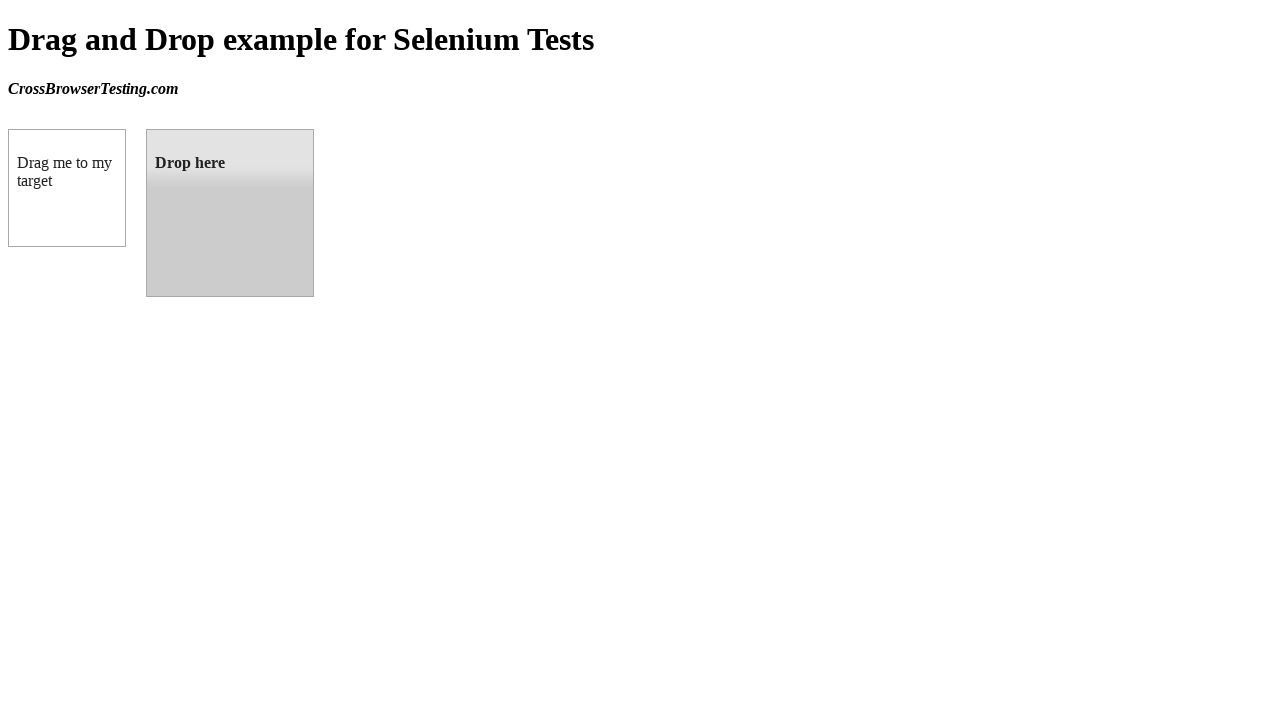

Located droppable target element
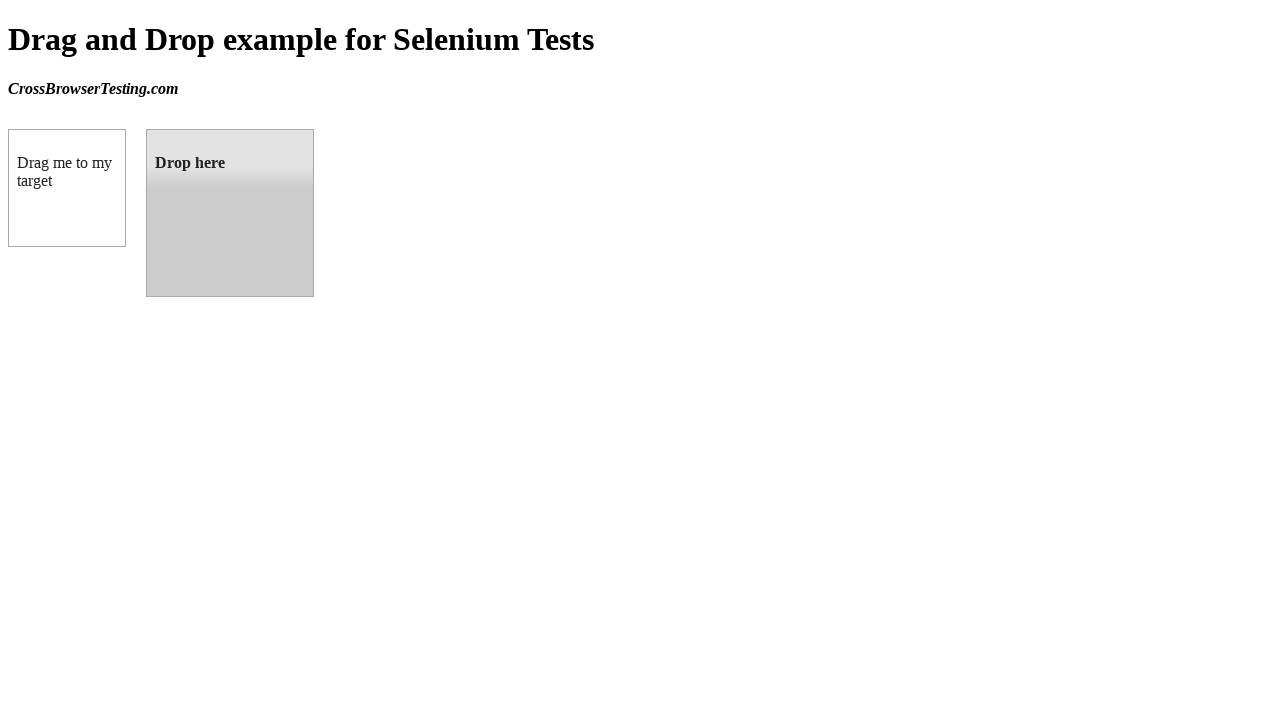

Retrieved target element bounding box
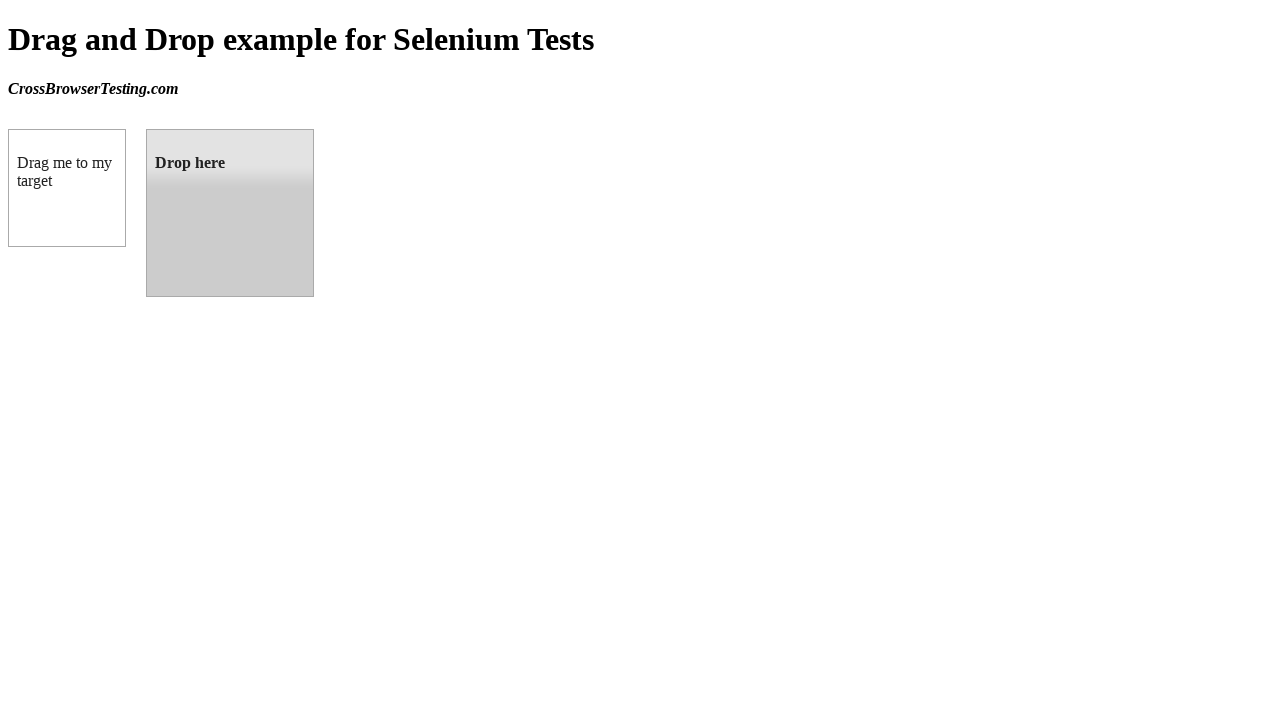

Calculated target element center coordinates
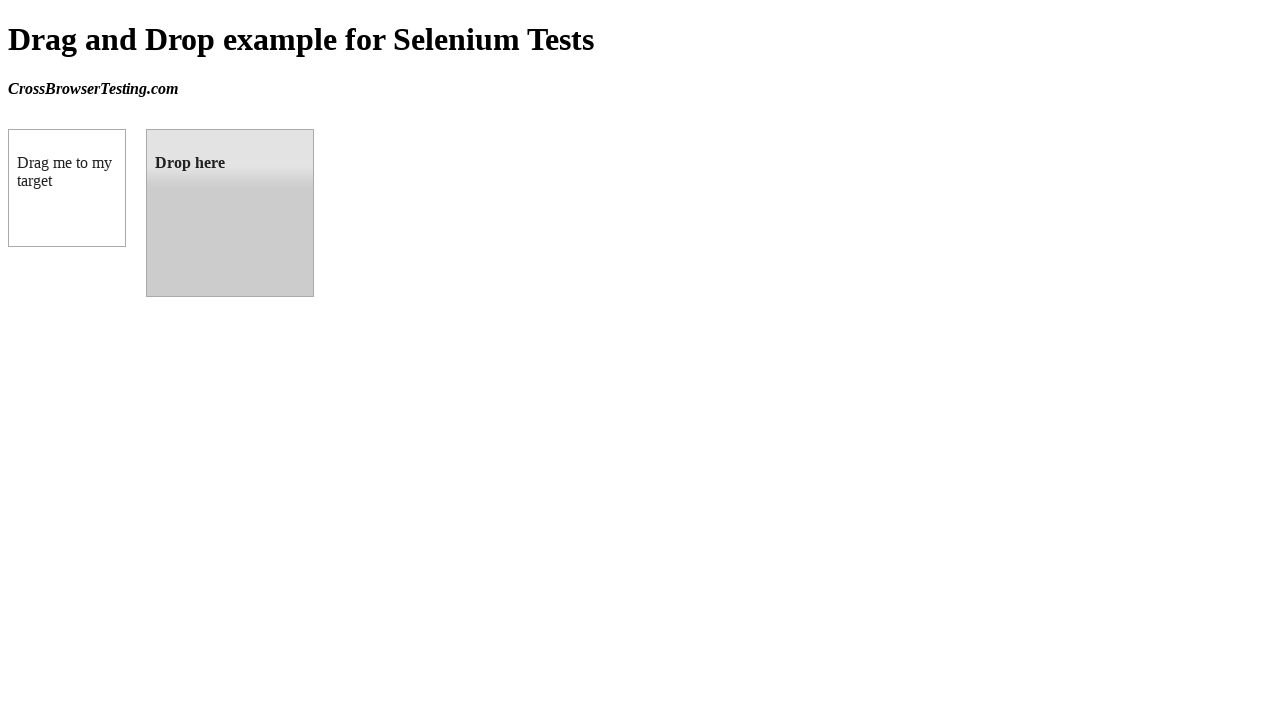

Retrieved source element bounding box
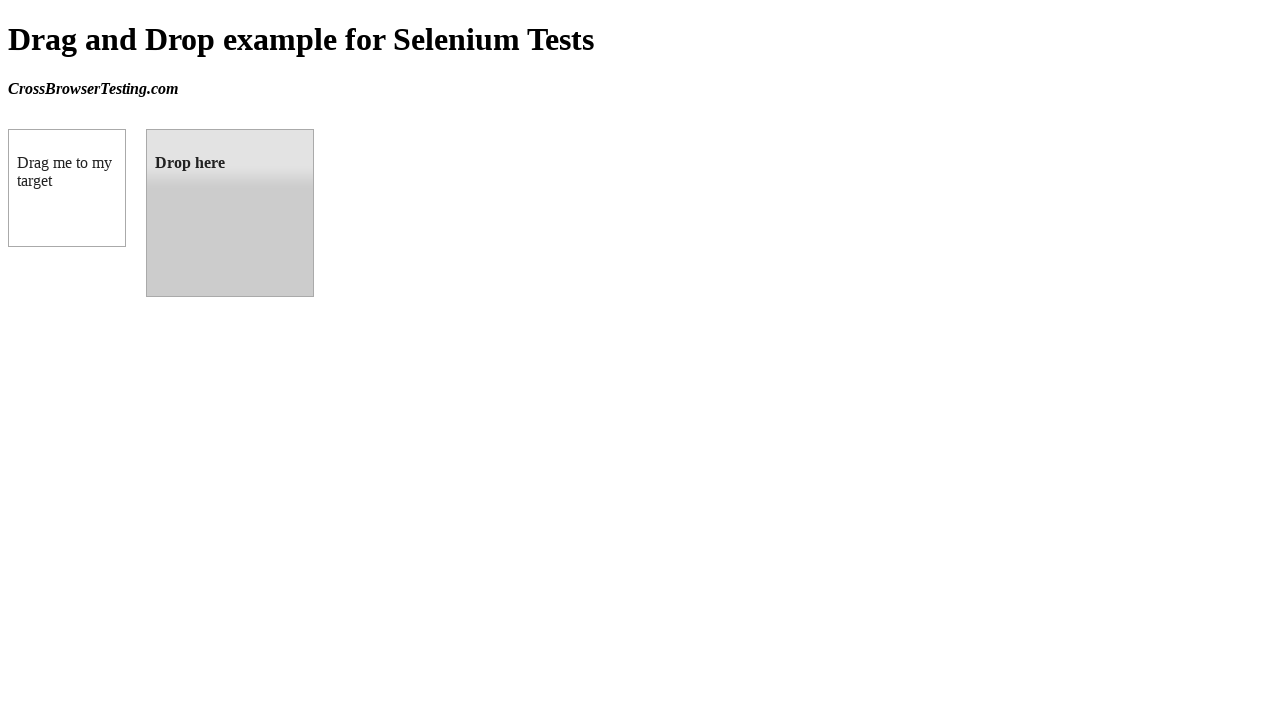

Calculated source element center coordinates
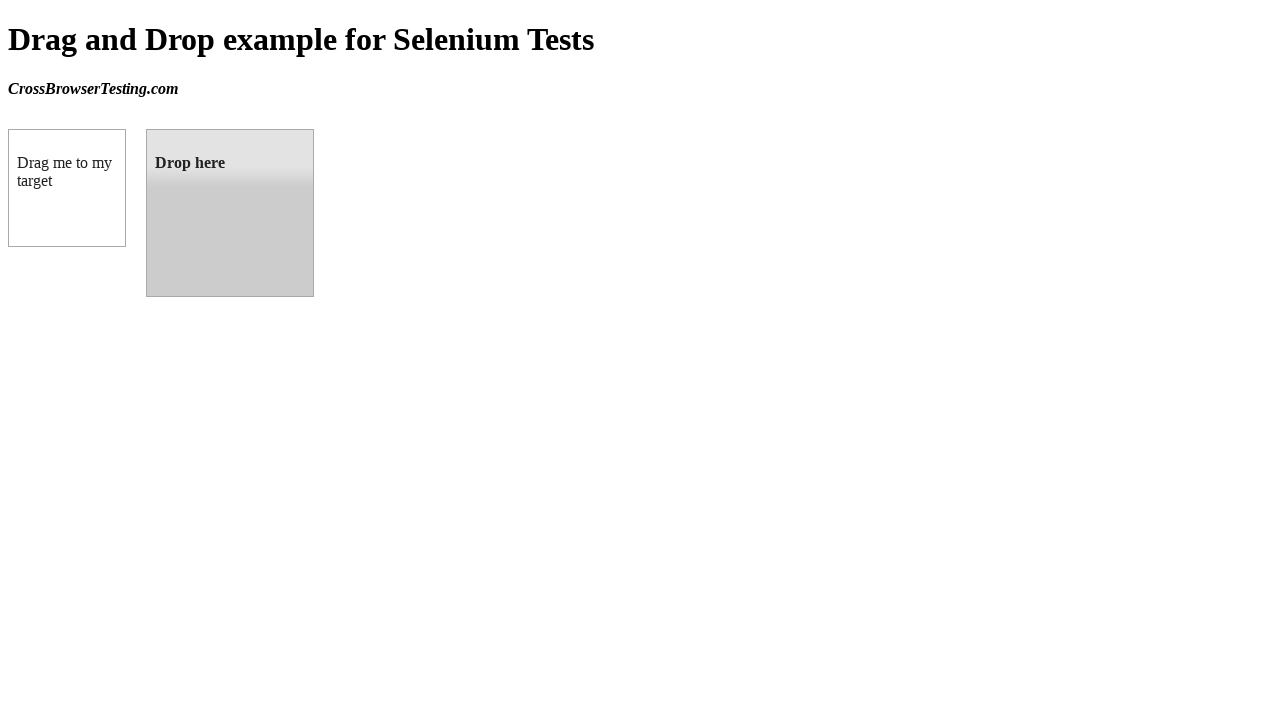

Moved mouse to source element center at (67, 188)
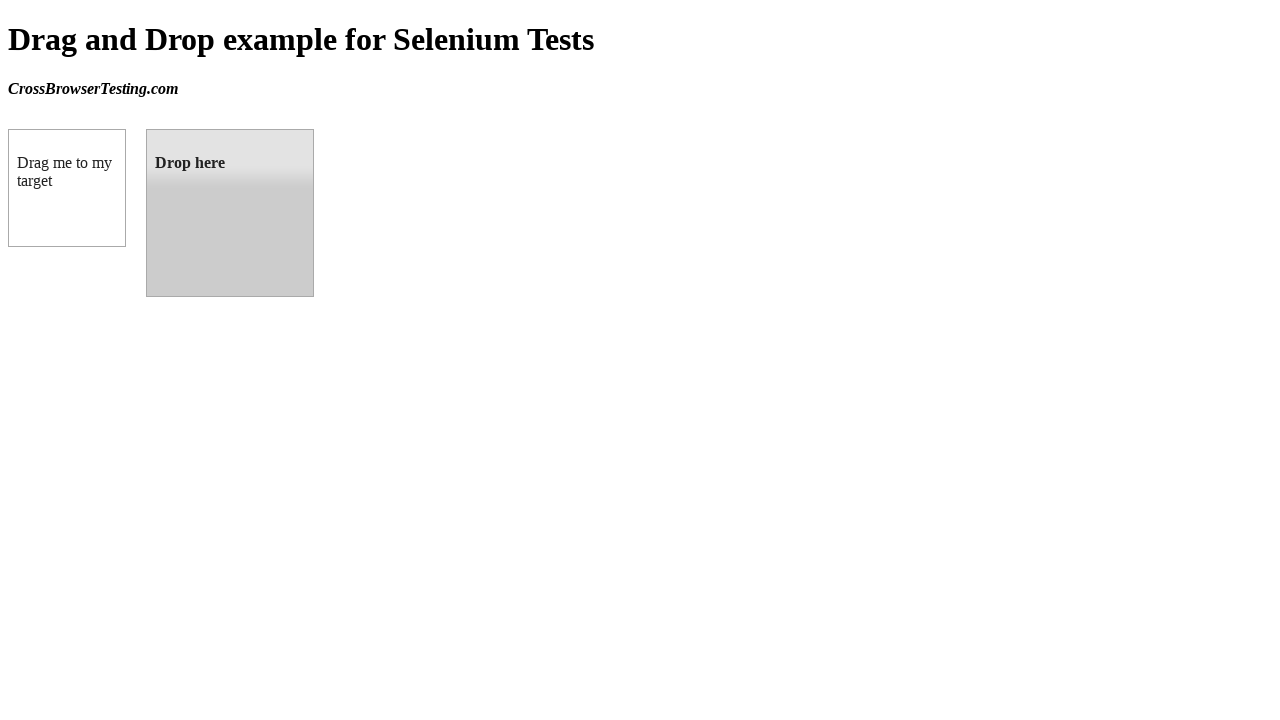

Pressed mouse button down on source element at (67, 188)
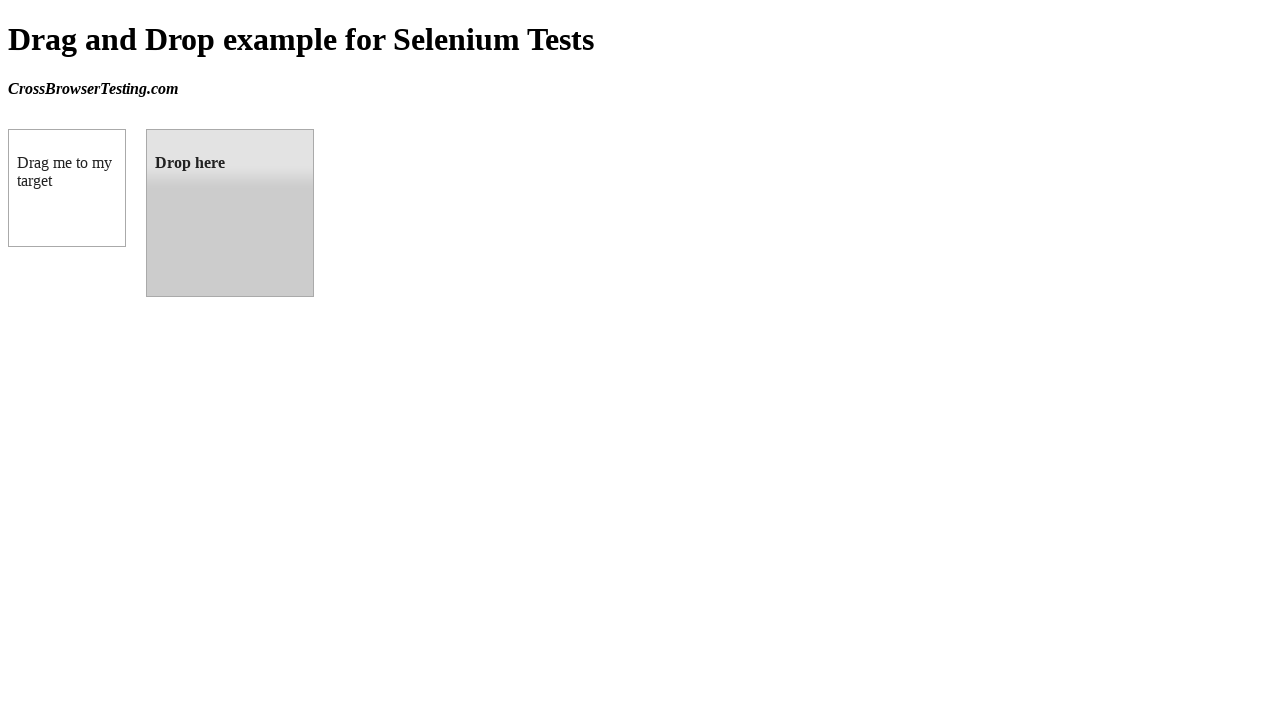

Dragged element to target element center coordinates at (230, 213)
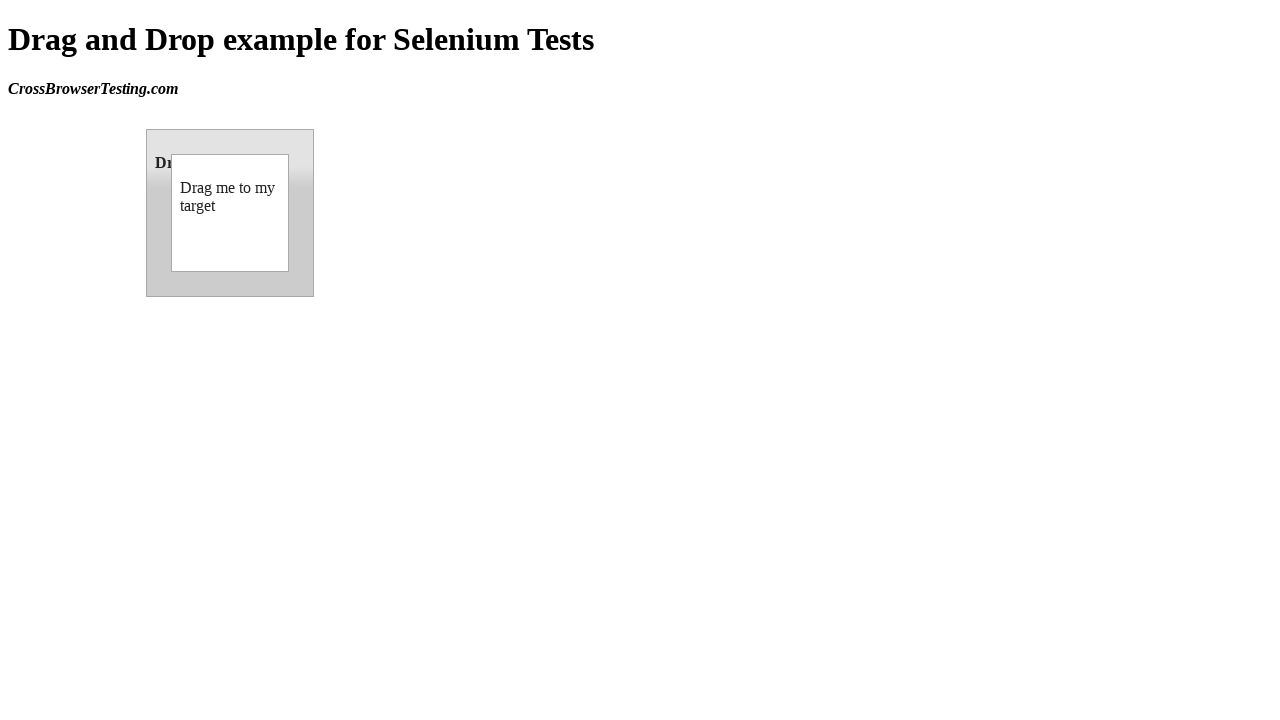

Released mouse button to complete drag and drop at (230, 213)
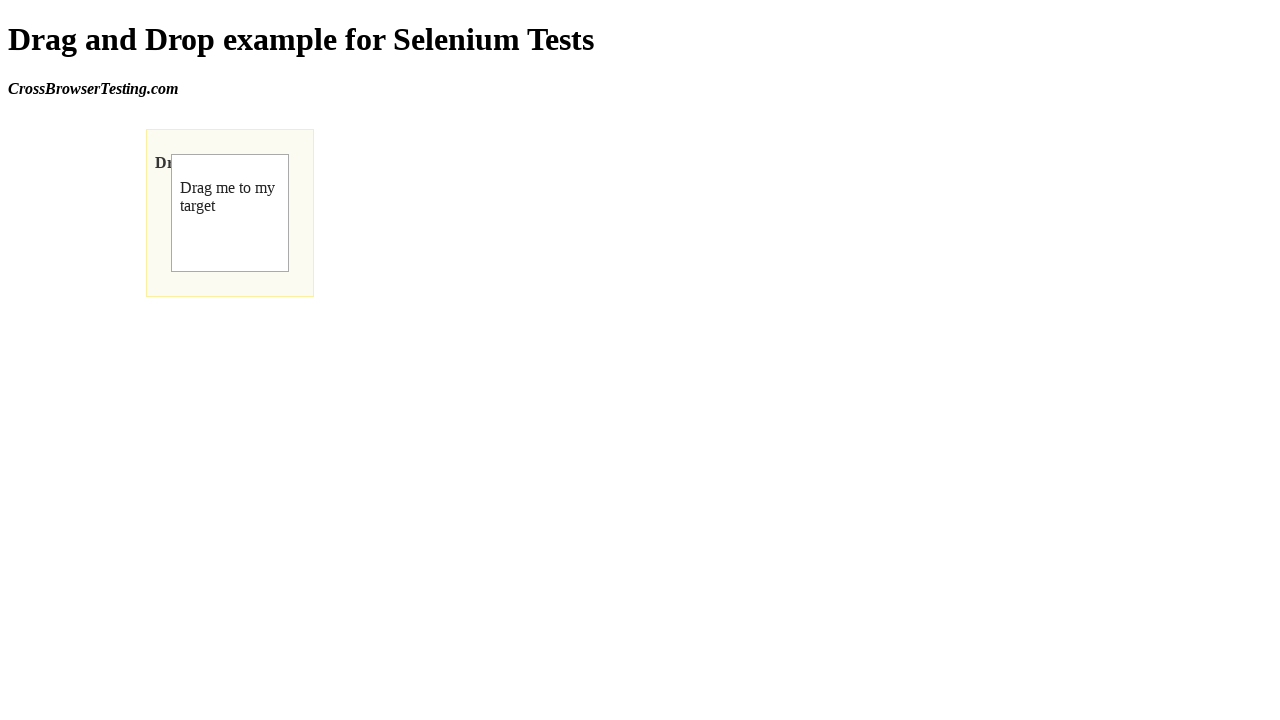

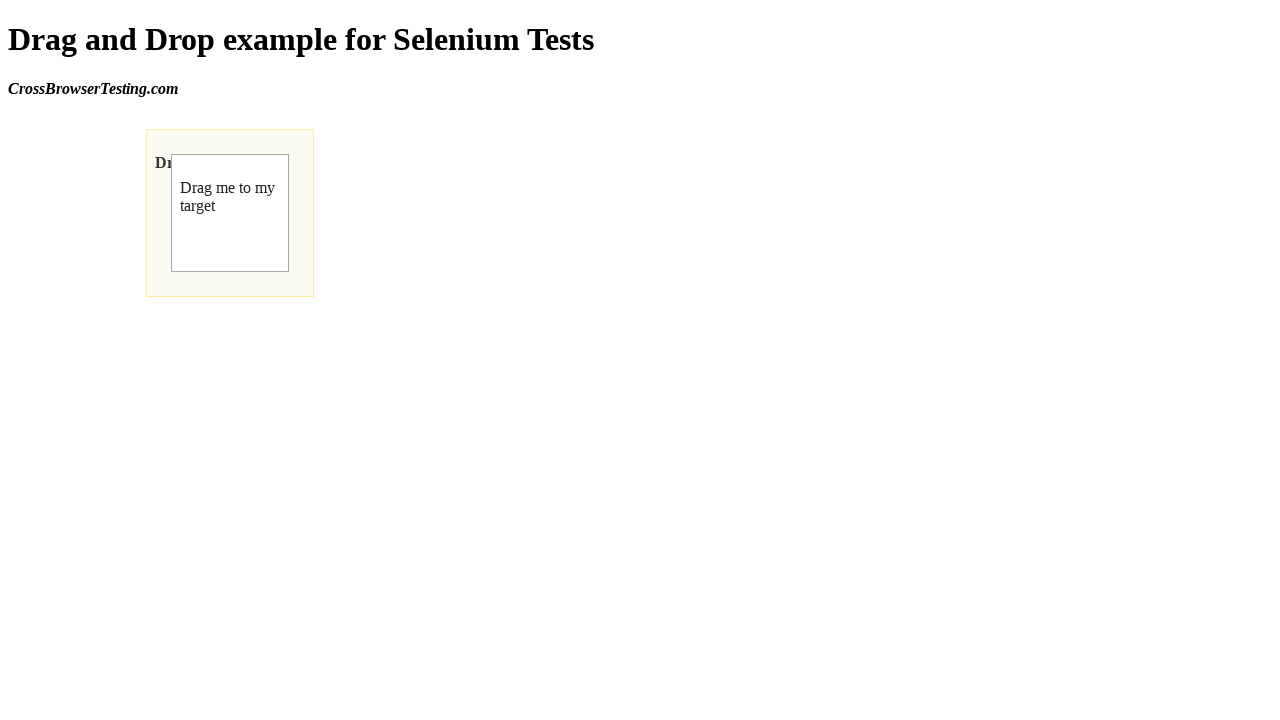